Tests add/remove functionality by navigating to the Add/Remove Elements page, clicking the Add Element button twice to create two Delete buttons, then removing one and verifying the count.

Starting URL: https://the-internet.herokuapp.com/

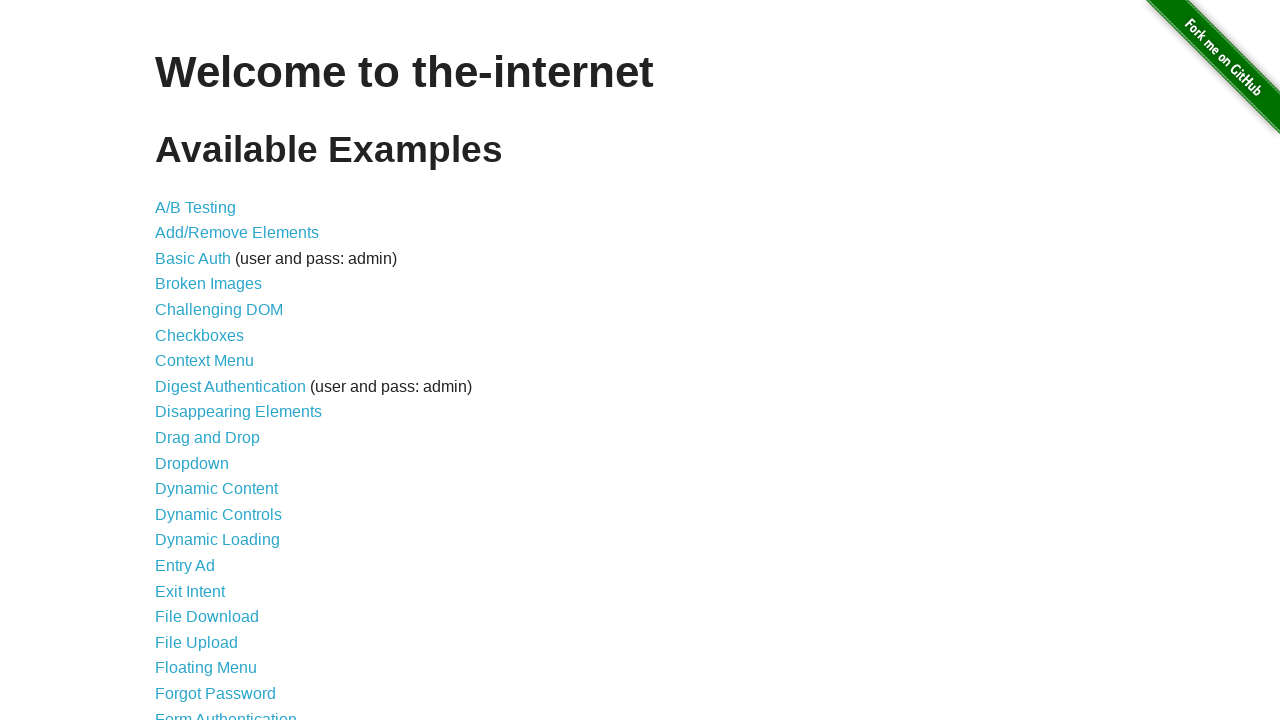

Clicked on Add/Remove Elements link at (237, 233) on xpath=//ul//li//a[text()='Add/Remove Elements']
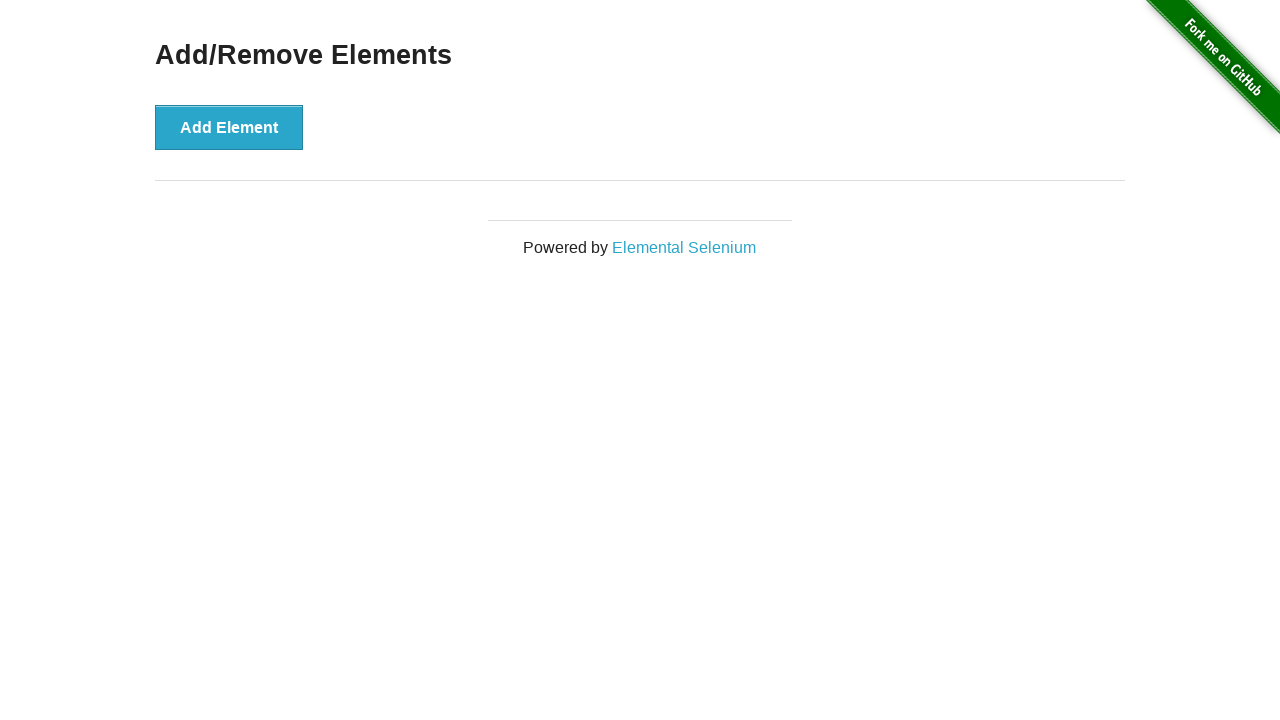

Add Element button became visible
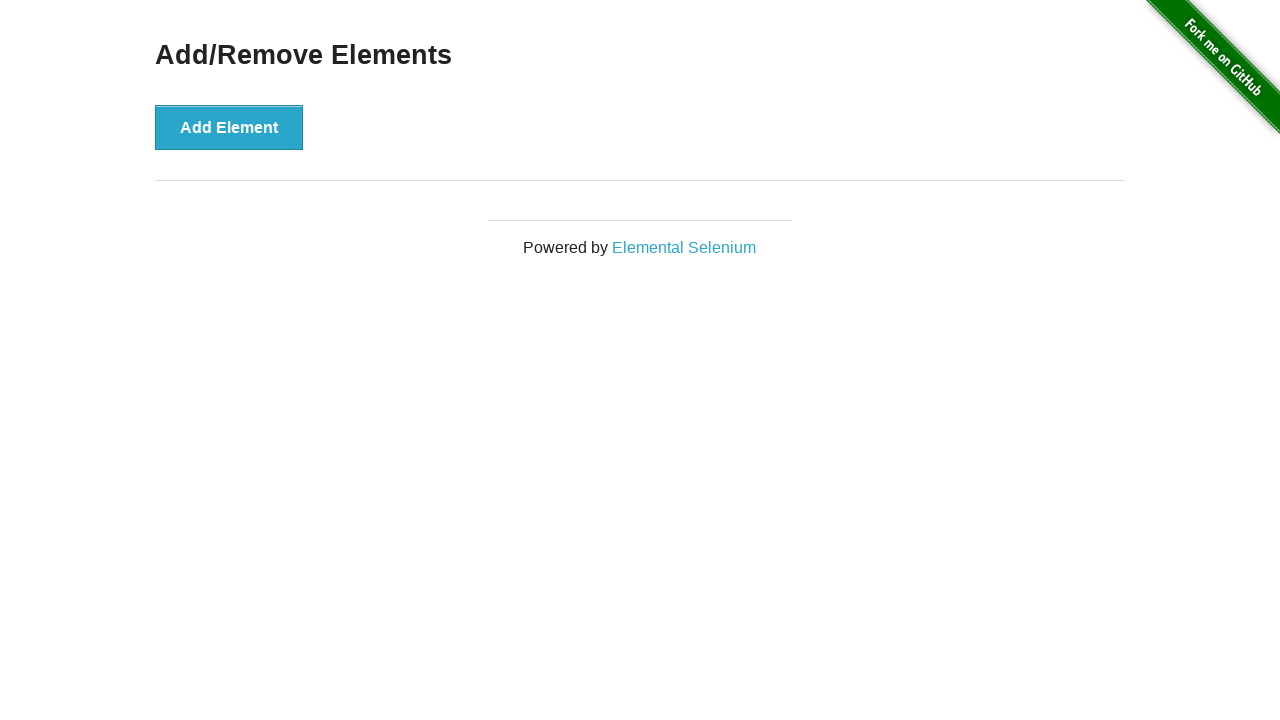

Clicked Add Element button (first time) at (229, 127) on xpath=//button[text()='Add Element']
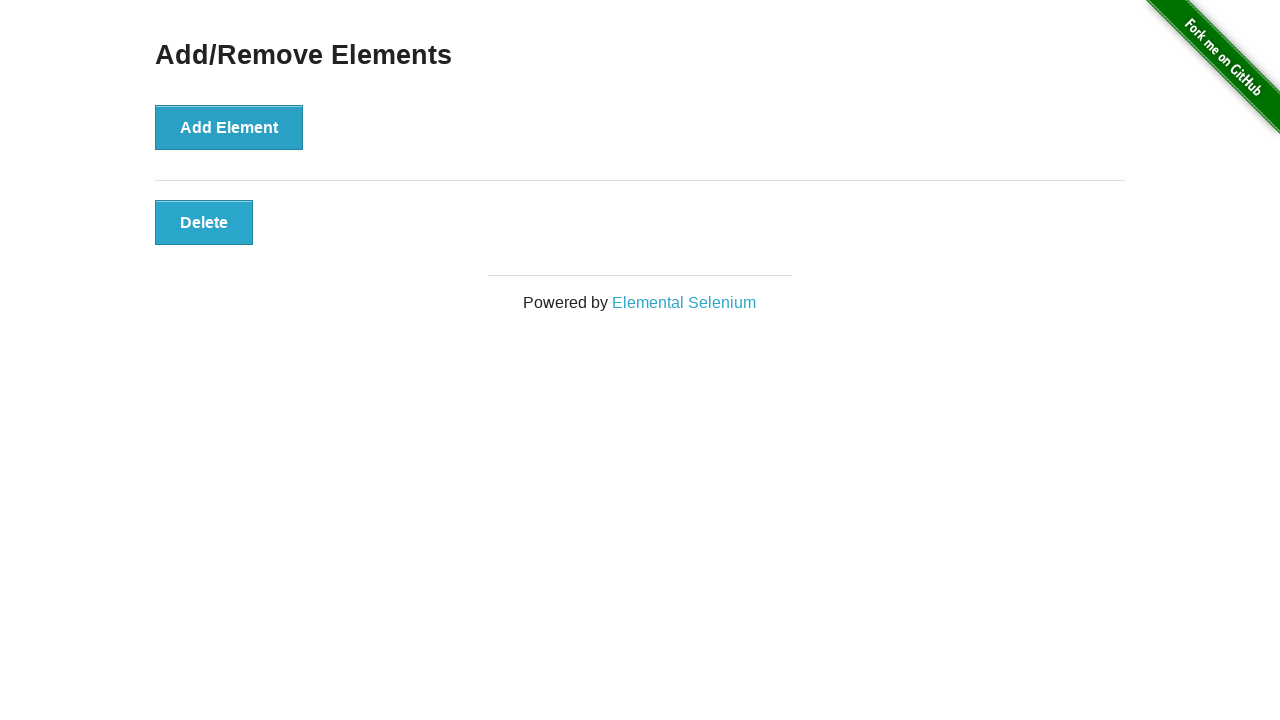

Clicked Add Element button (second time) at (229, 127) on xpath=//button[text()='Add Element']
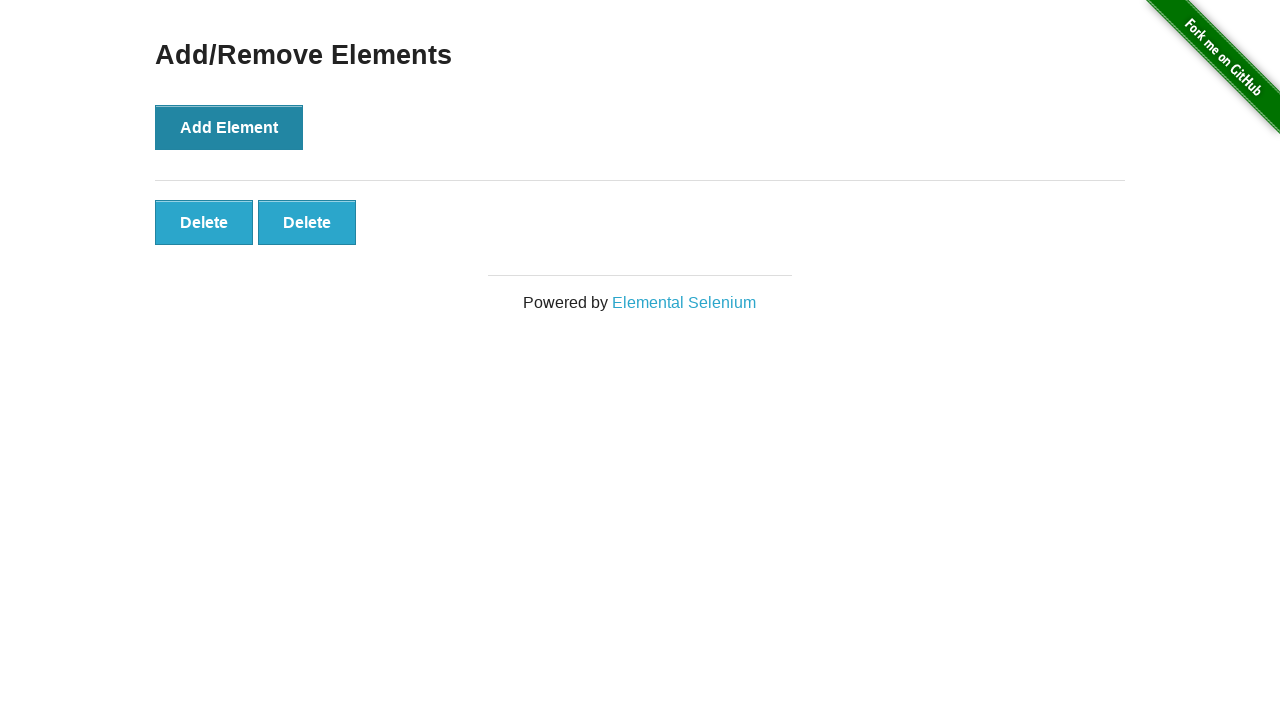

Verified two Delete buttons are present
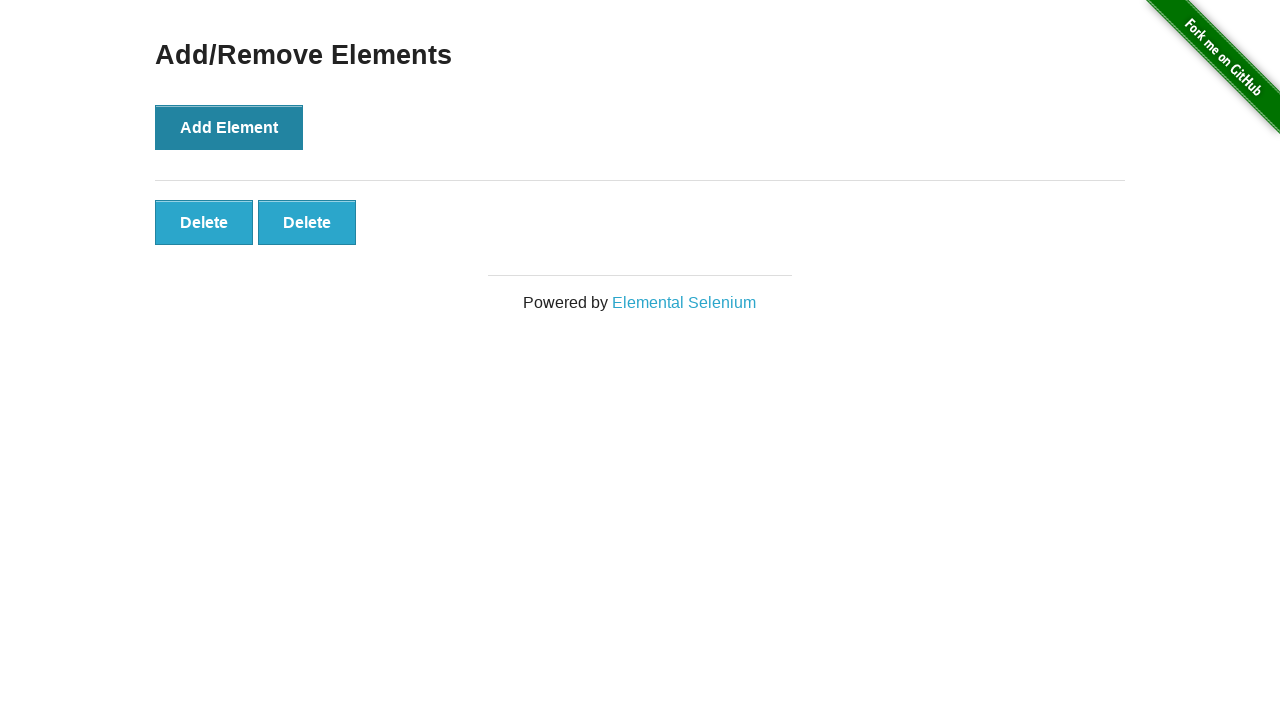

Clicked the first Delete button to remove it at (204, 222) on xpath=//button[text()='Delete'] >> nth=0
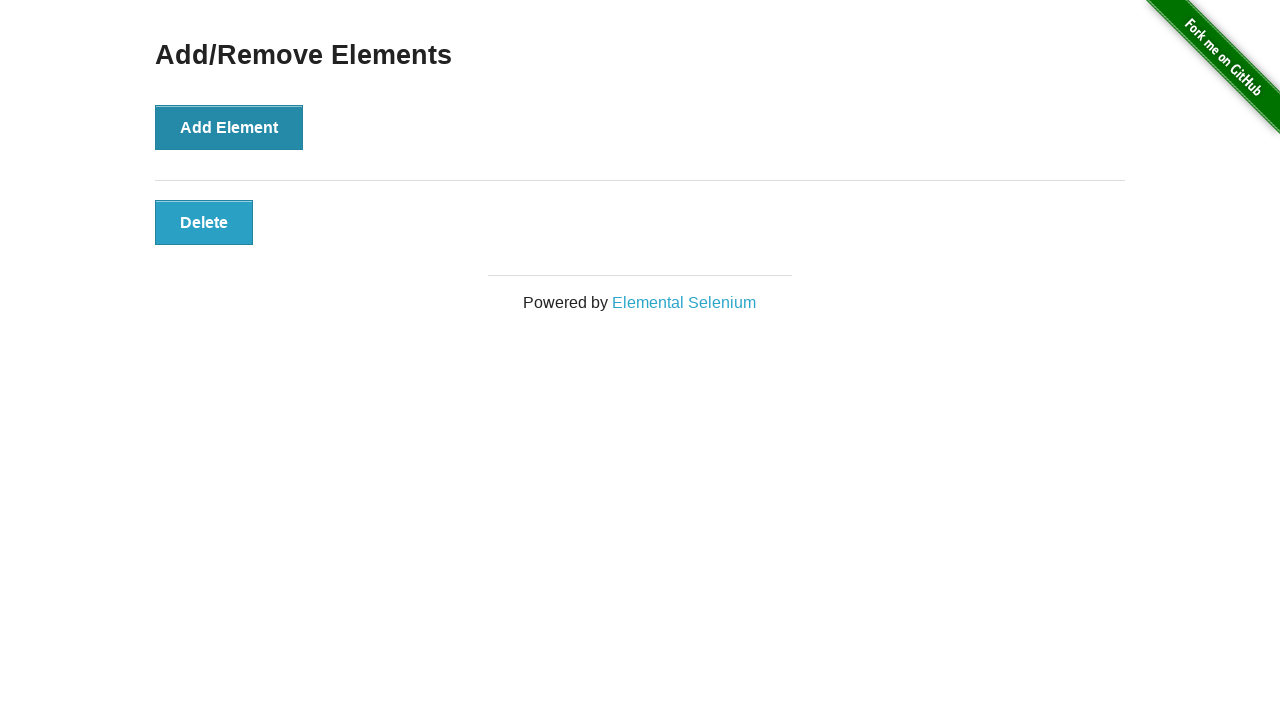

Verified only one Delete button remains
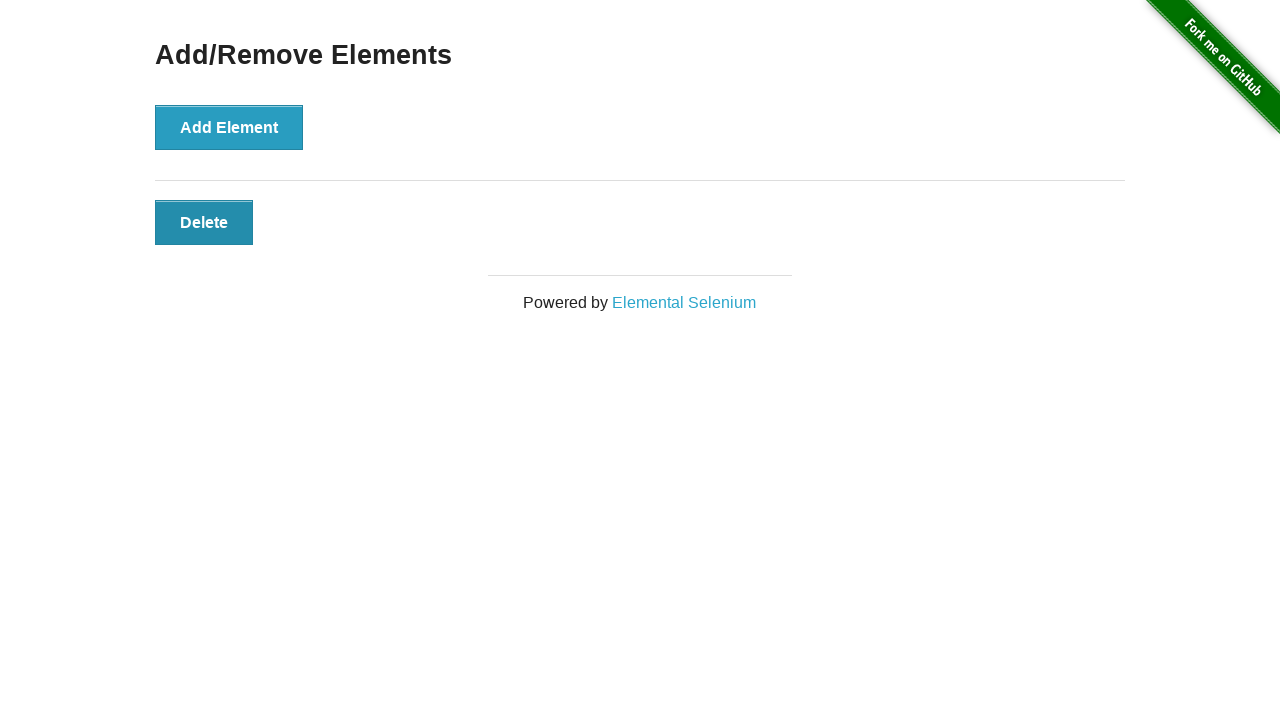

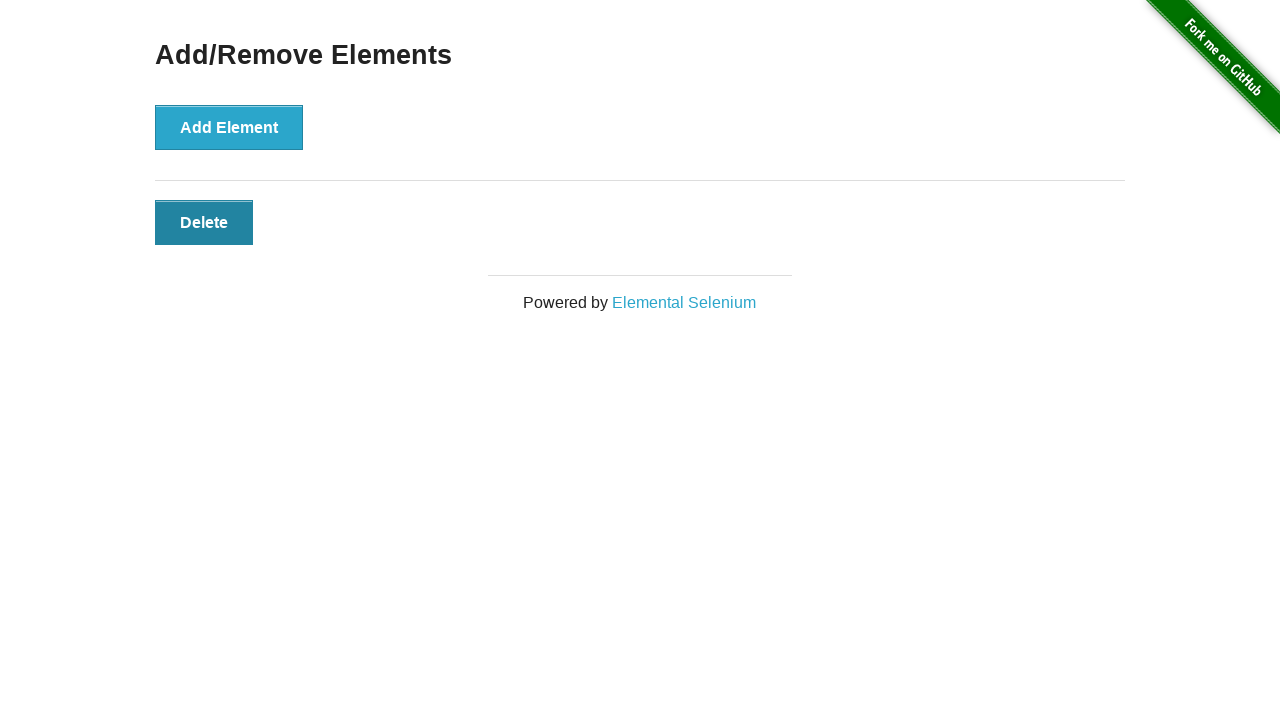